Tests filtering to display only active (incomplete) todo items

Starting URL: https://demo.playwright.dev/todomvc

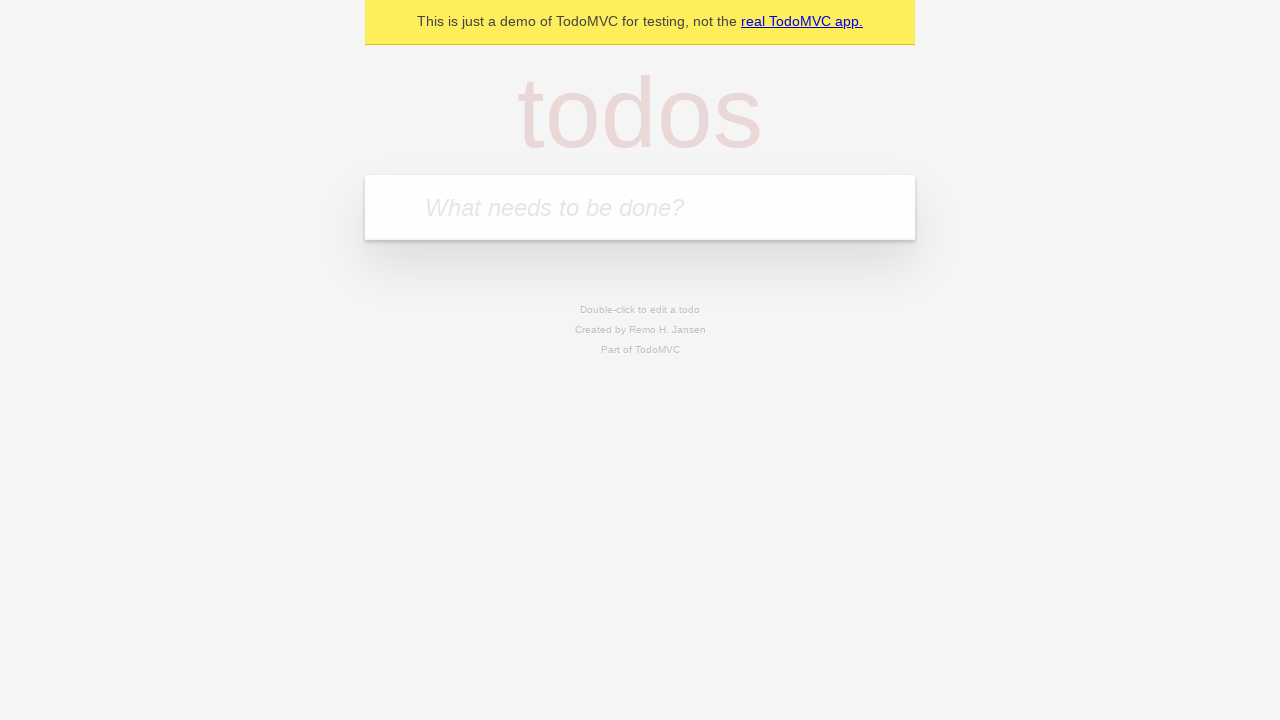

Filled todo input with 'buy some cheese' on internal:attr=[placeholder="What needs to be done?"i]
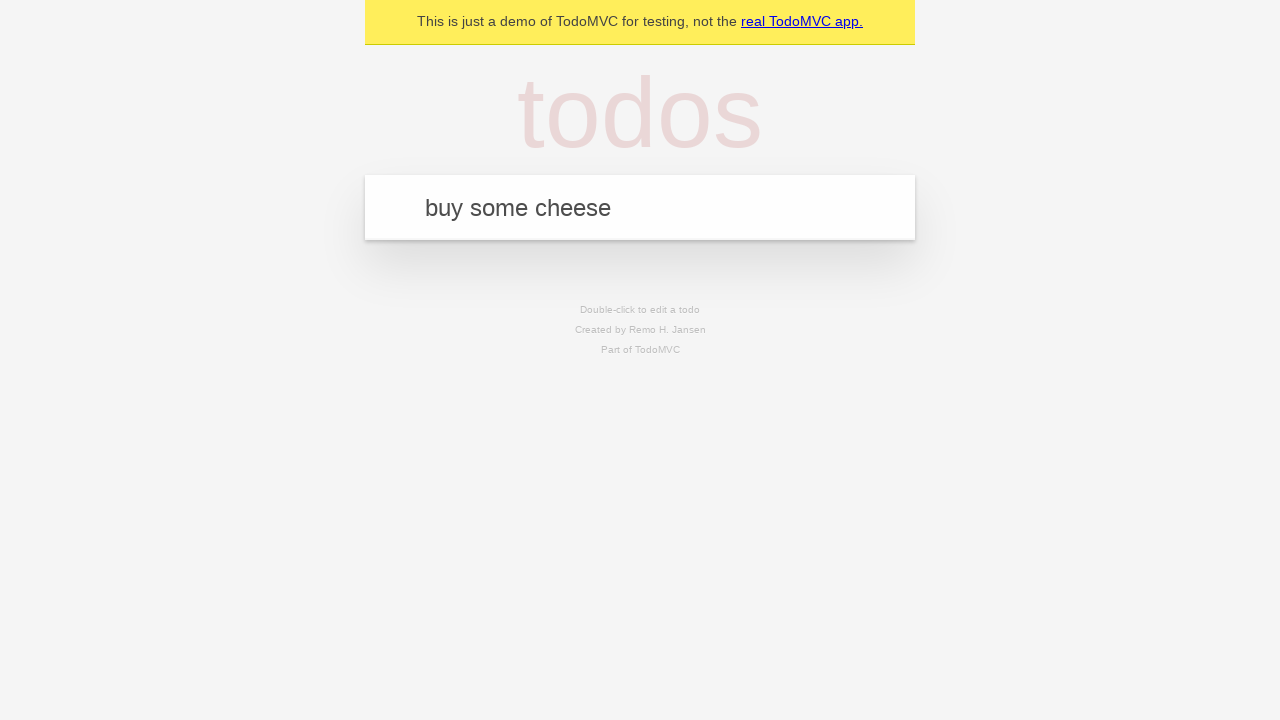

Pressed Enter to add first todo on internal:attr=[placeholder="What needs to be done?"i]
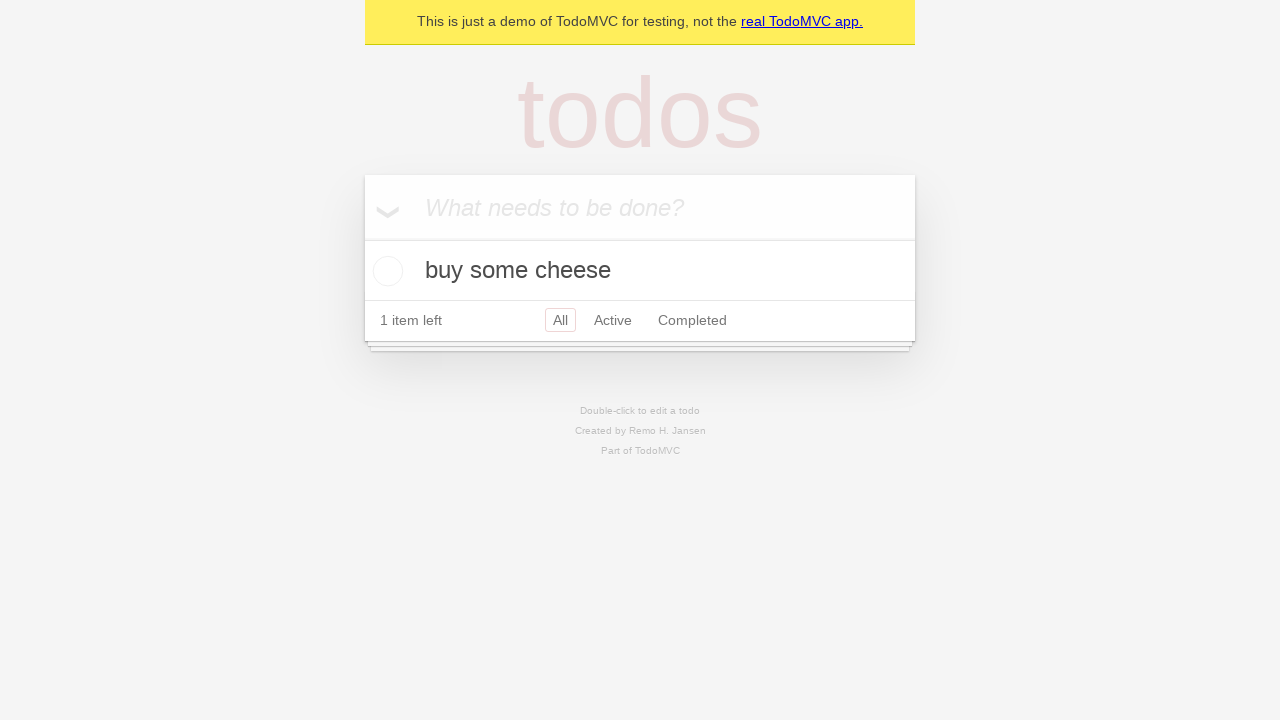

Filled todo input with 'feed the cat' on internal:attr=[placeholder="What needs to be done?"i]
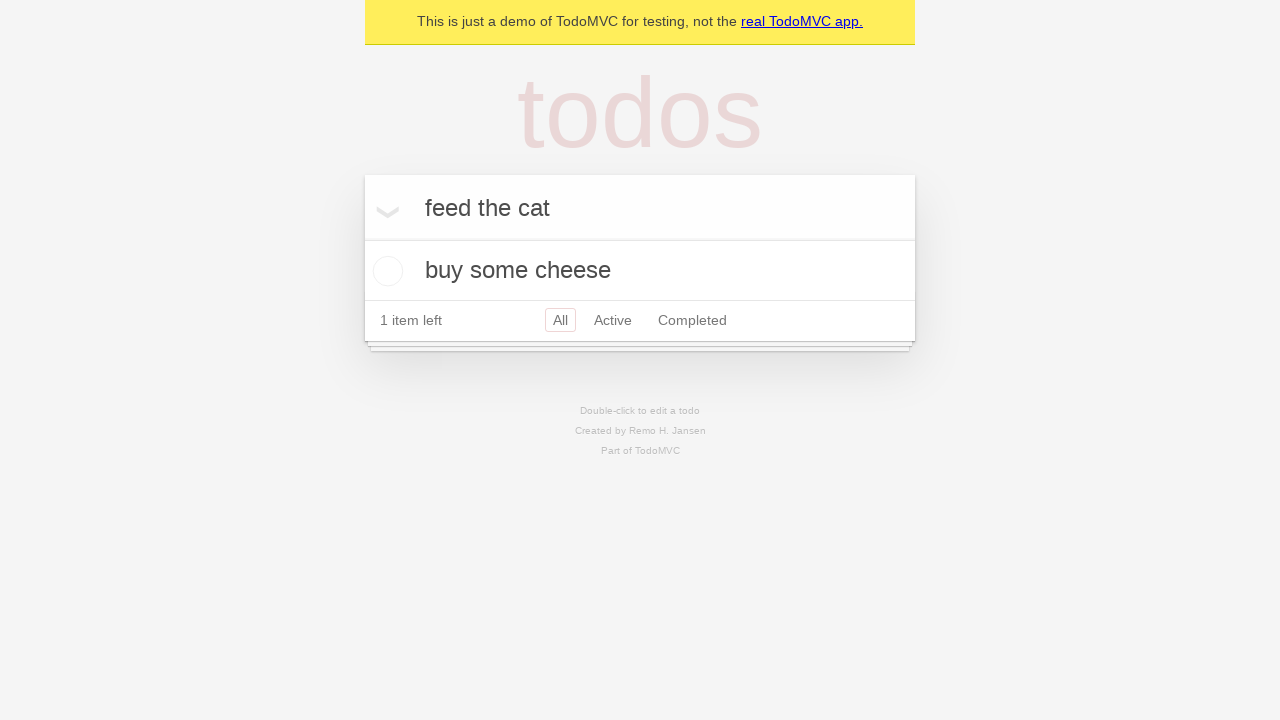

Pressed Enter to add second todo on internal:attr=[placeholder="What needs to be done?"i]
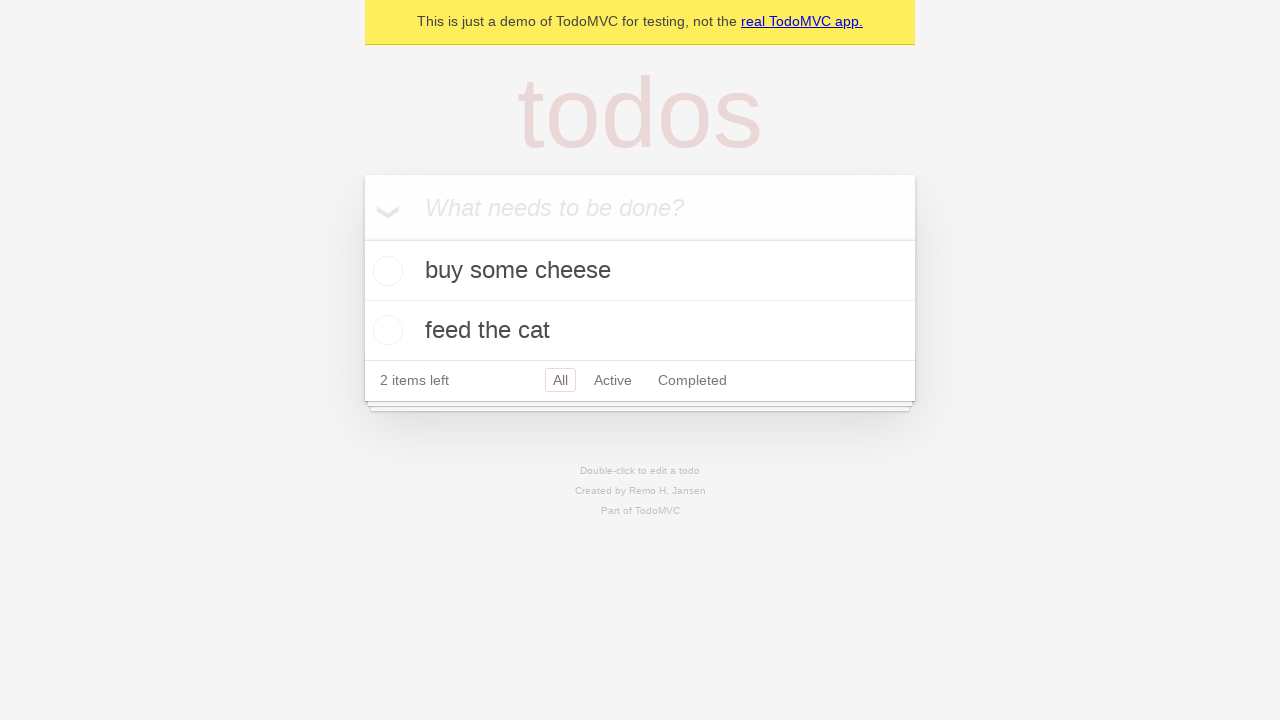

Filled todo input with 'book a doctors appointment' on internal:attr=[placeholder="What needs to be done?"i]
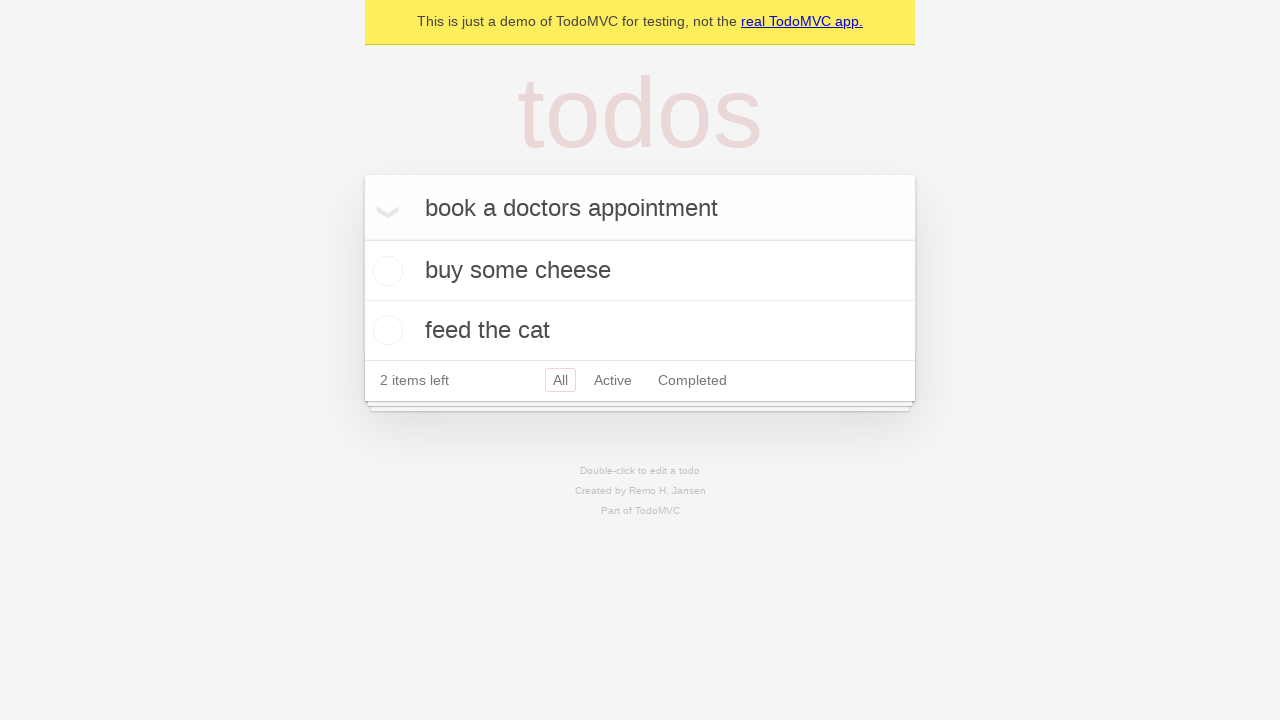

Pressed Enter to add third todo on internal:attr=[placeholder="What needs to be done?"i]
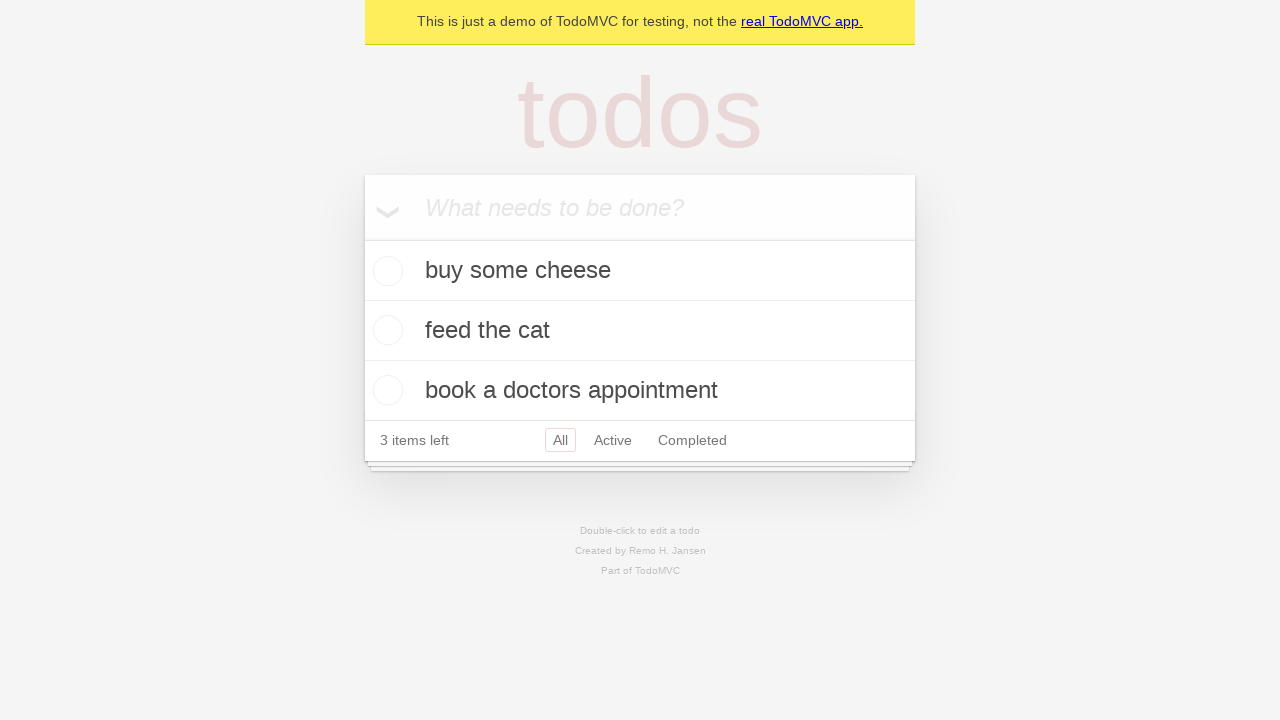

Waited for all three todos to load
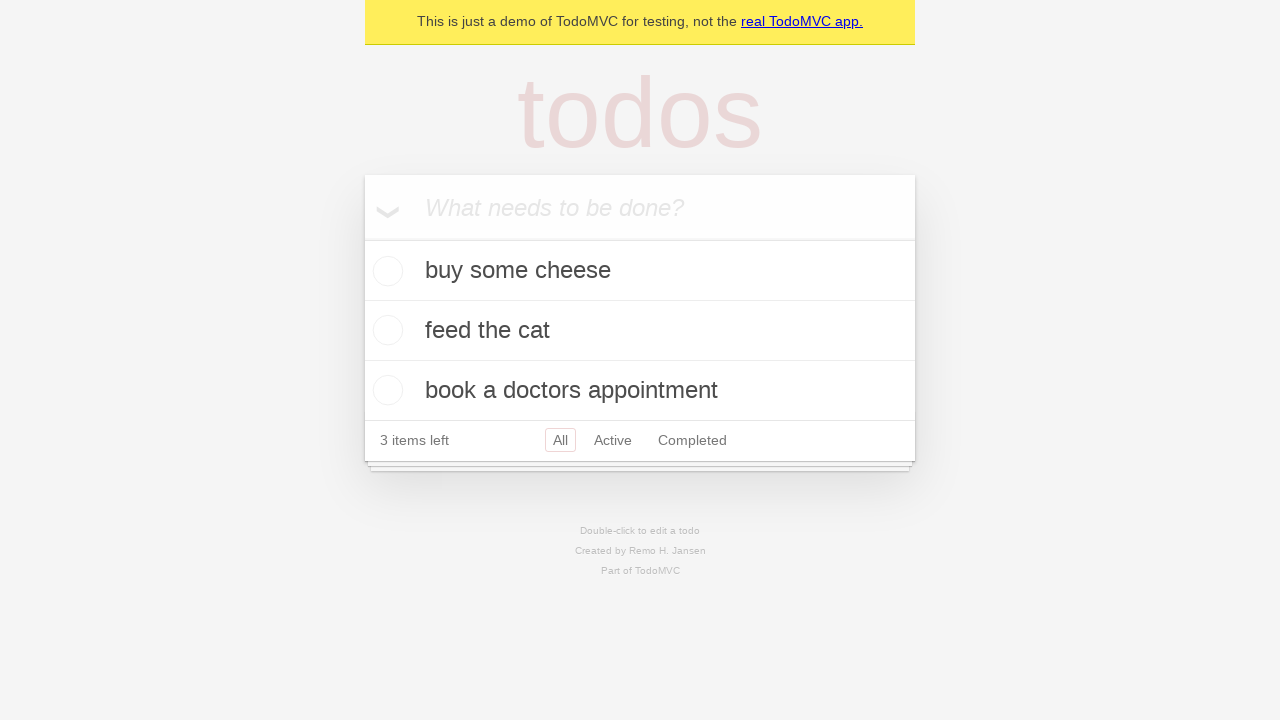

Checked the second todo item (marked as completed) at (385, 330) on internal:testid=[data-testid="todo-item"s] >> nth=1 >> internal:role=checkbox
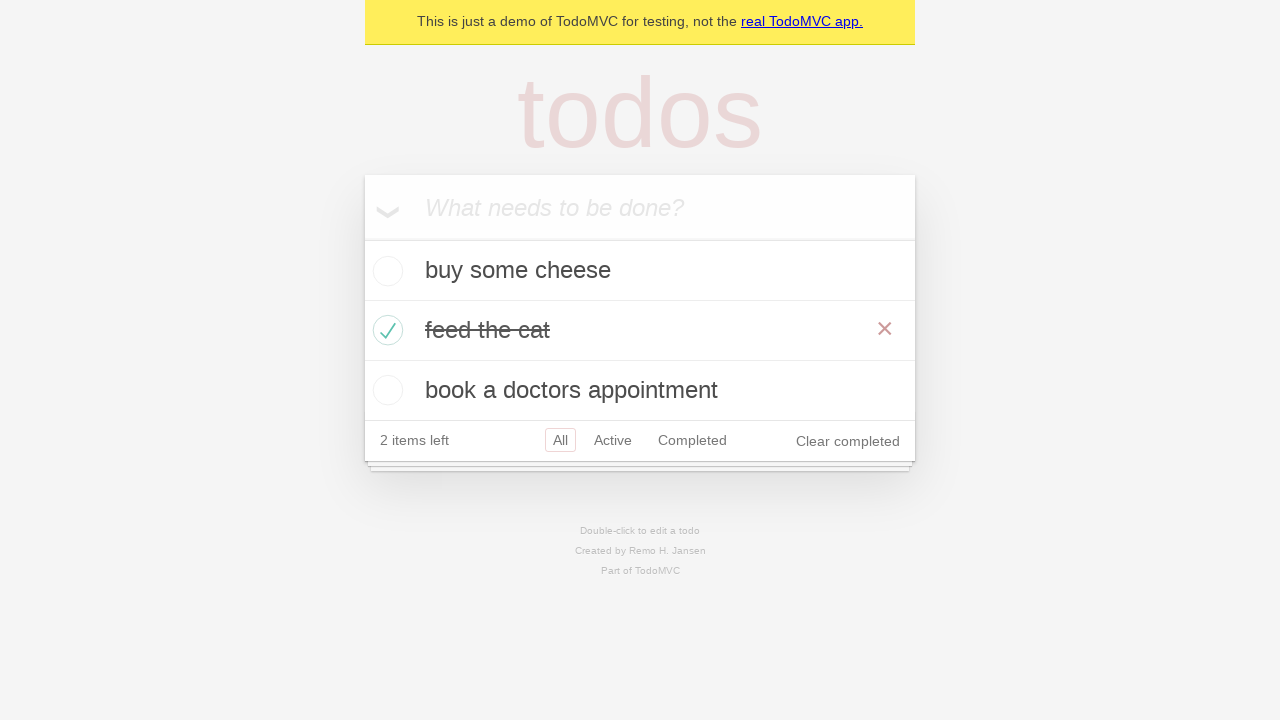

Clicked Active filter to display only incomplete todos at (613, 440) on internal:role=link[name="Active"i]
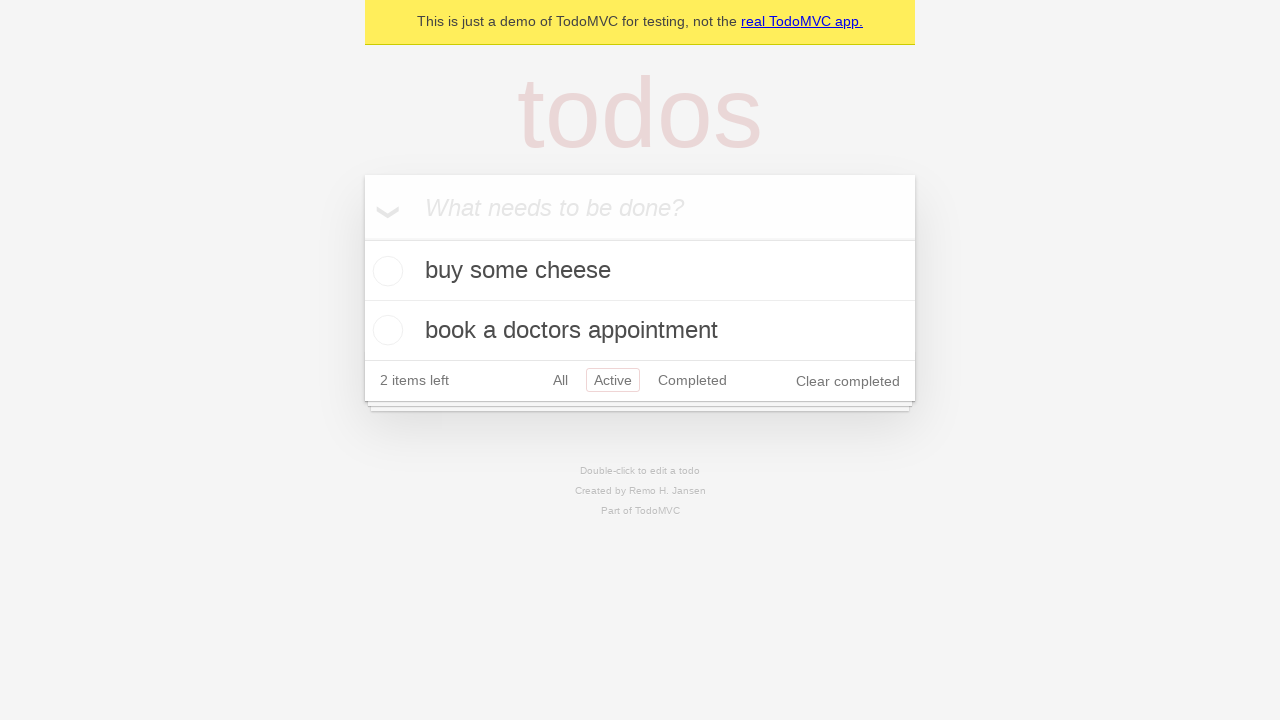

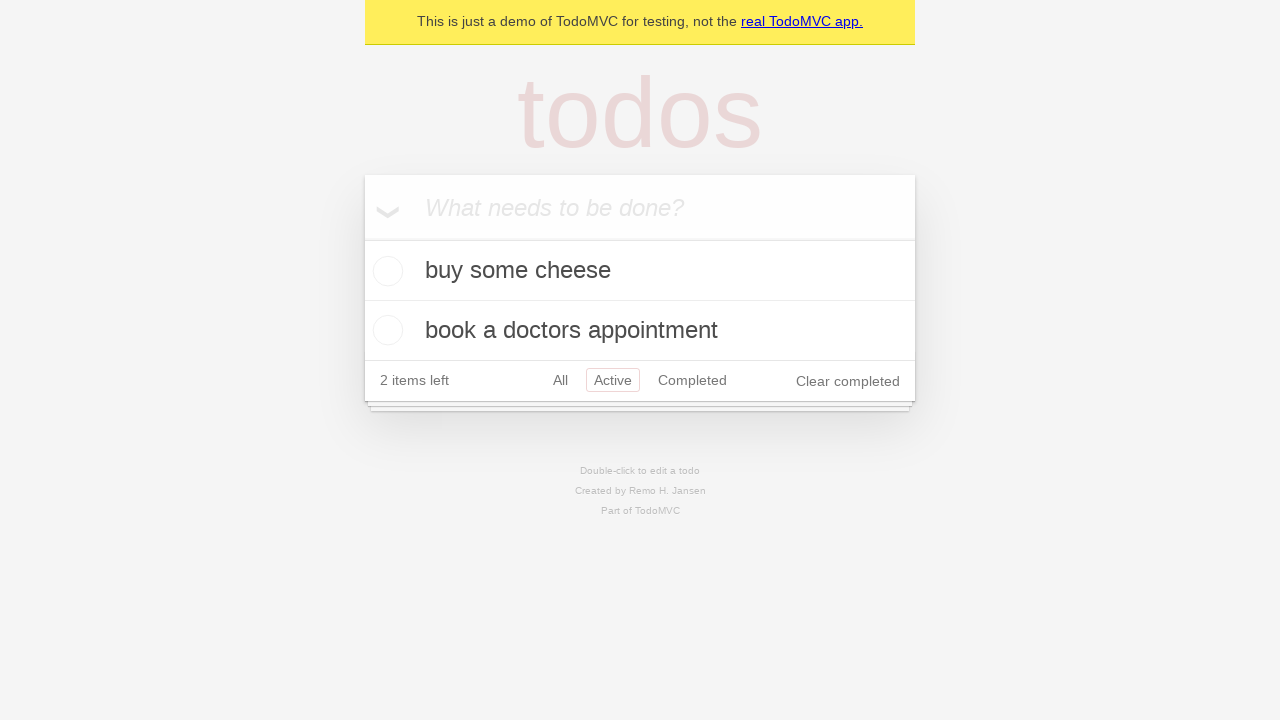